Navigates to the Demoblaze demo e-commerce site and waits for the product listing to load, verifying that product elements are displayed on the page.

Starting URL: https://demoblaze.com/index.html

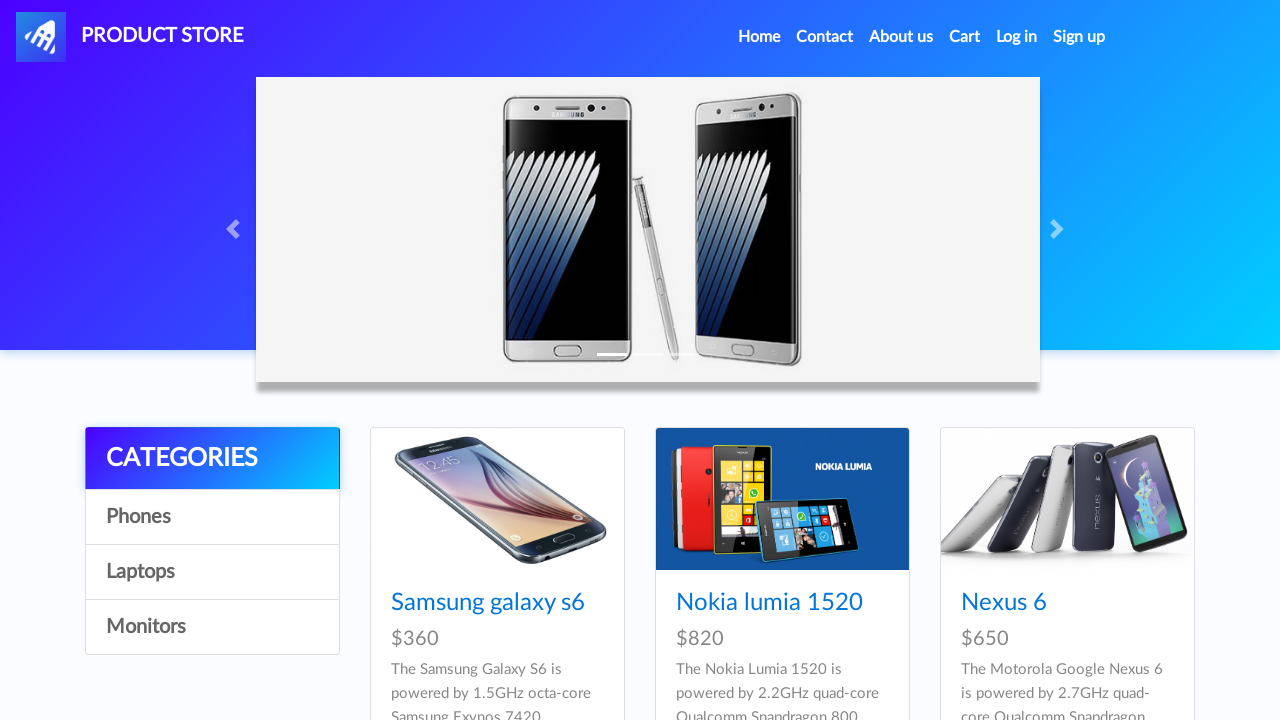

Navigated to Demoblaze demo e-commerce site
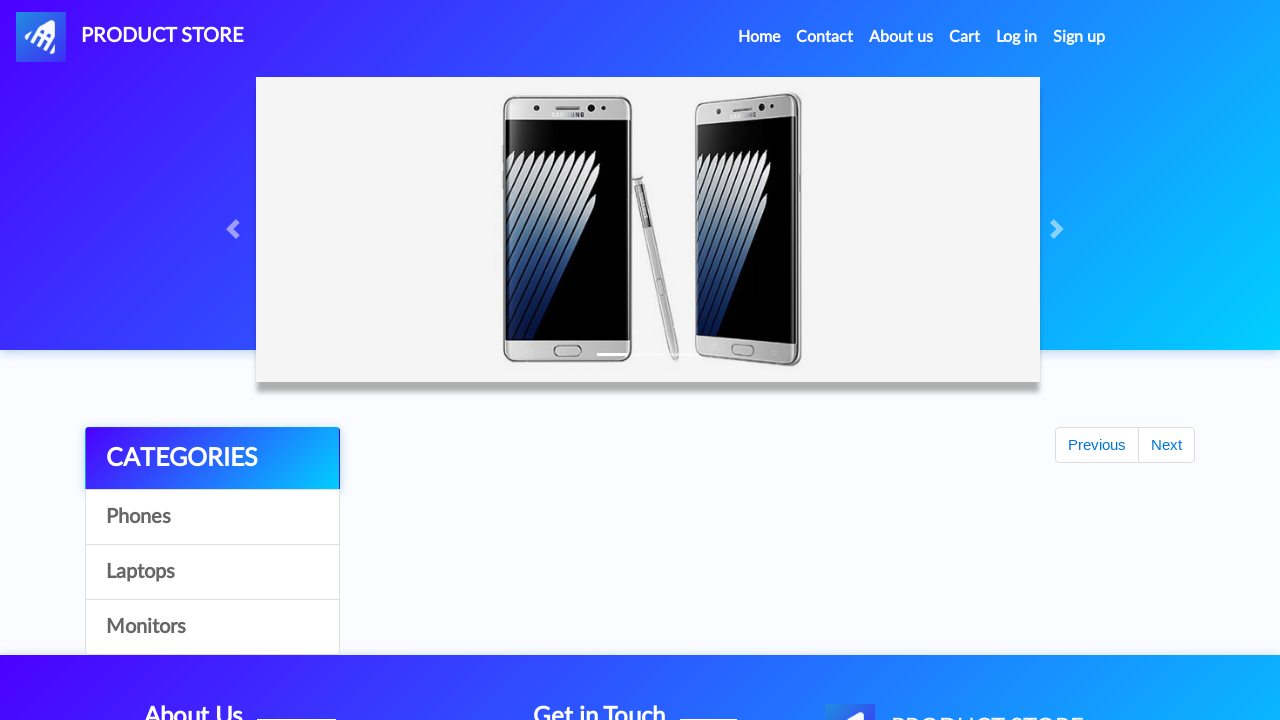

Product listing loaded and product elements are visible
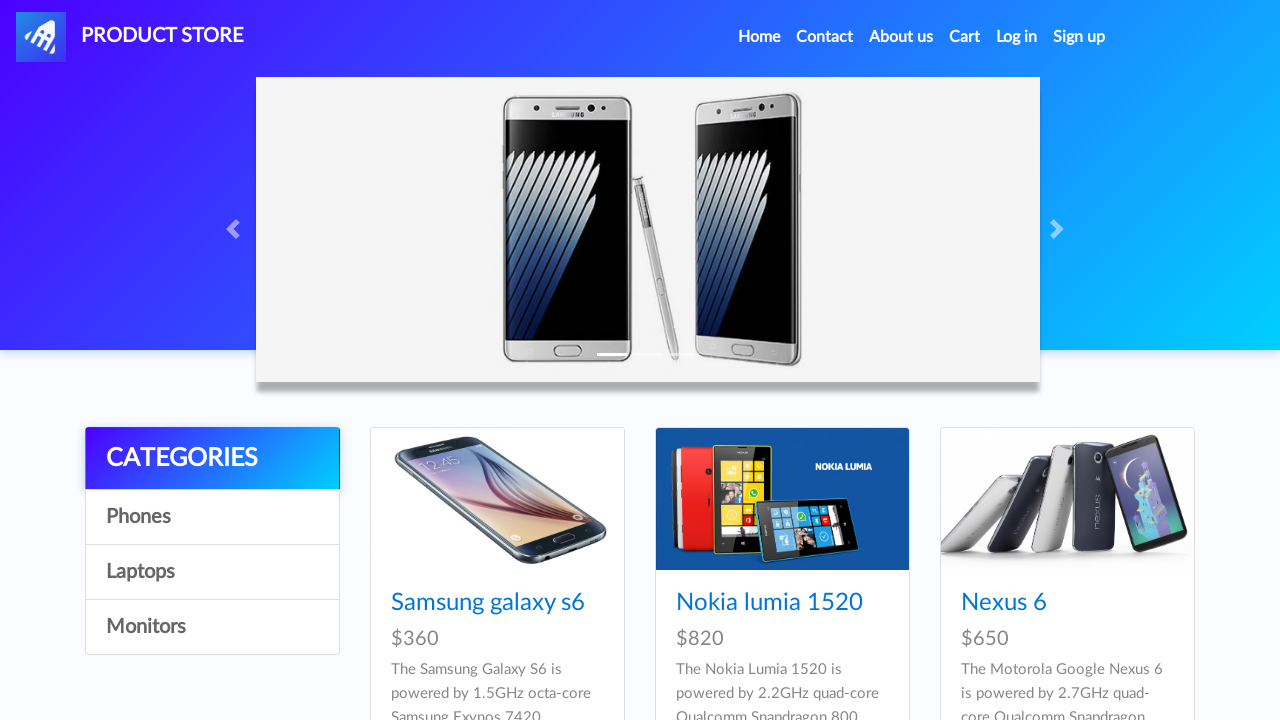

Located all product elements on the page
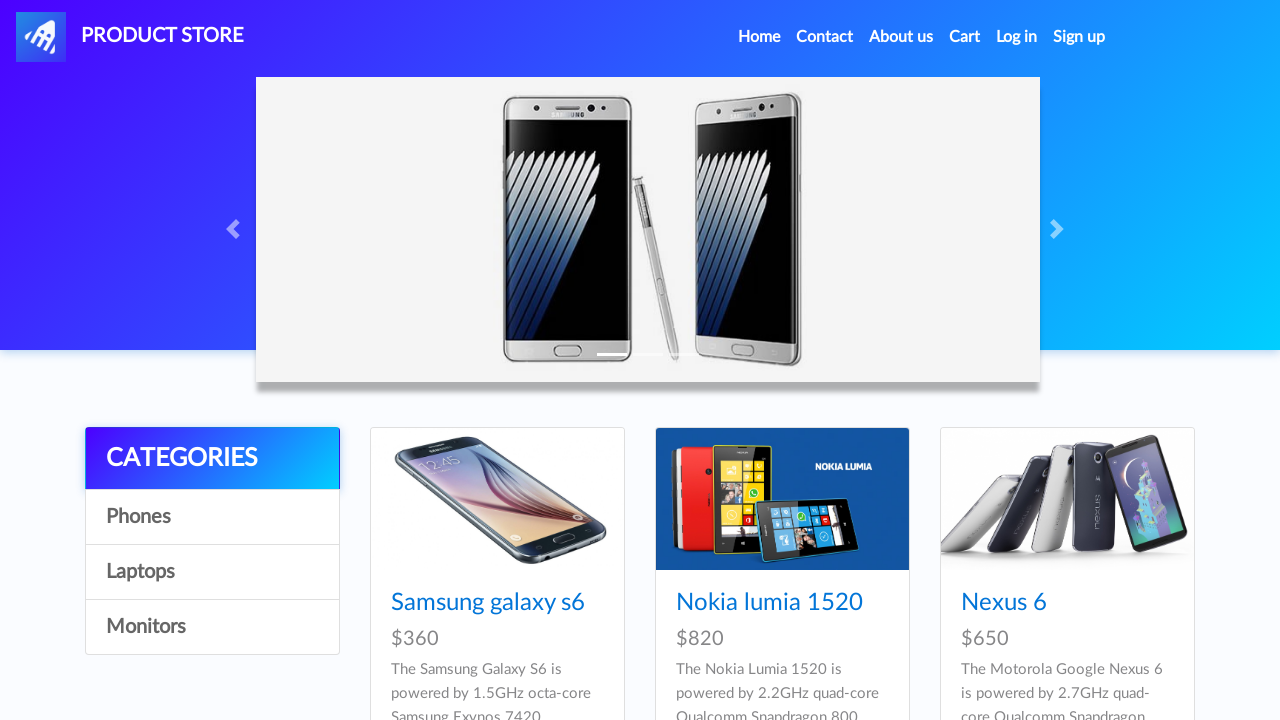

Verified that products are displayed on the page
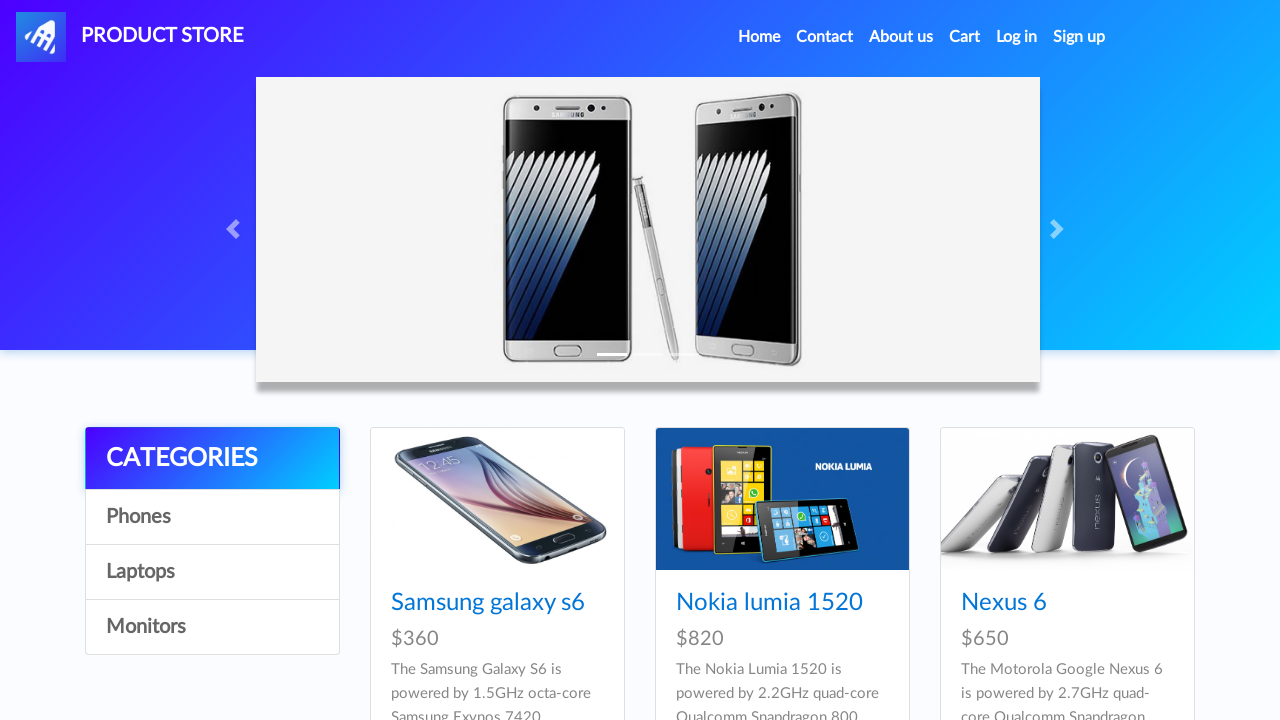

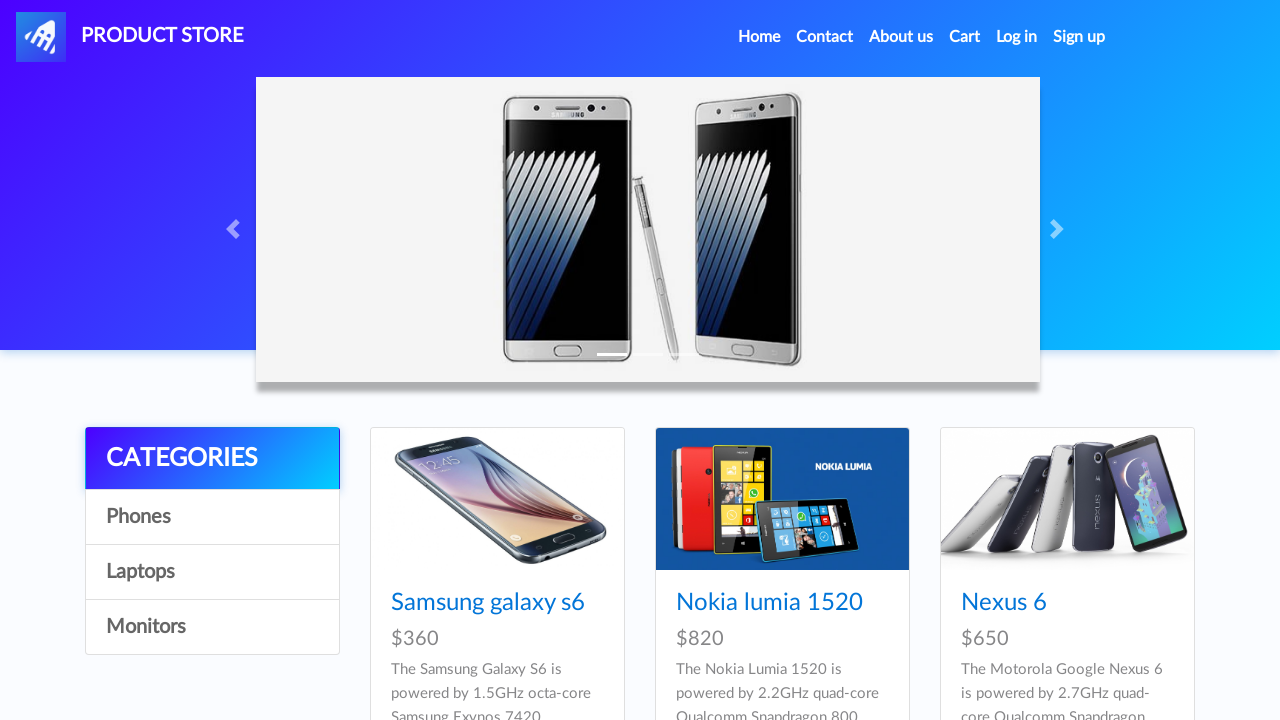